Tests slider widget by dragging the slider handle to change its value

Starting URL: https://demoqa.com/slider

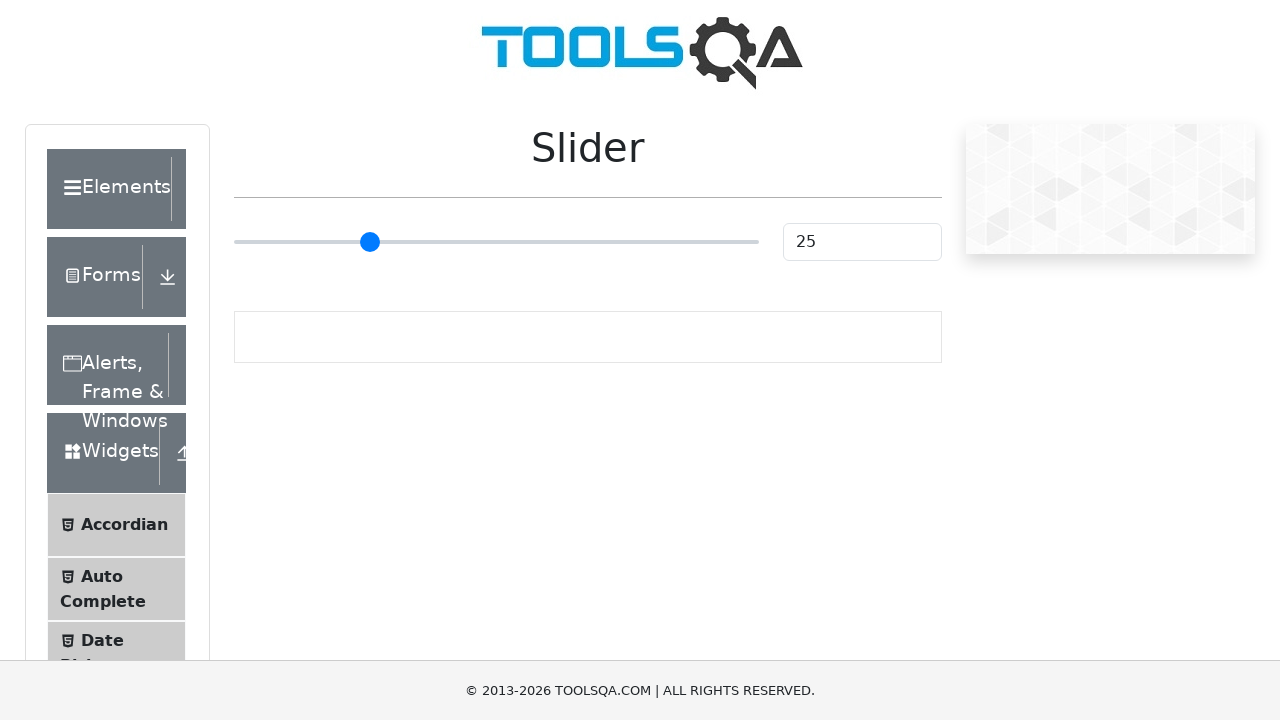

Navigated to slider demo page
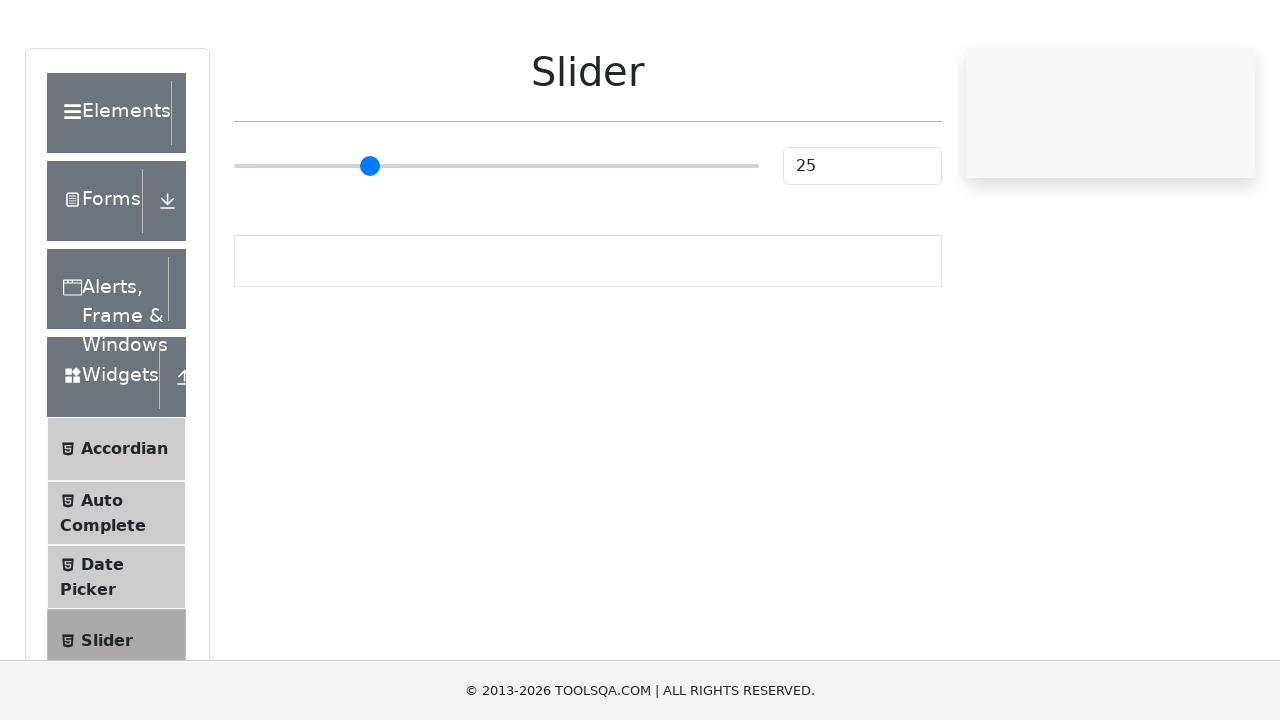

Located slider widget
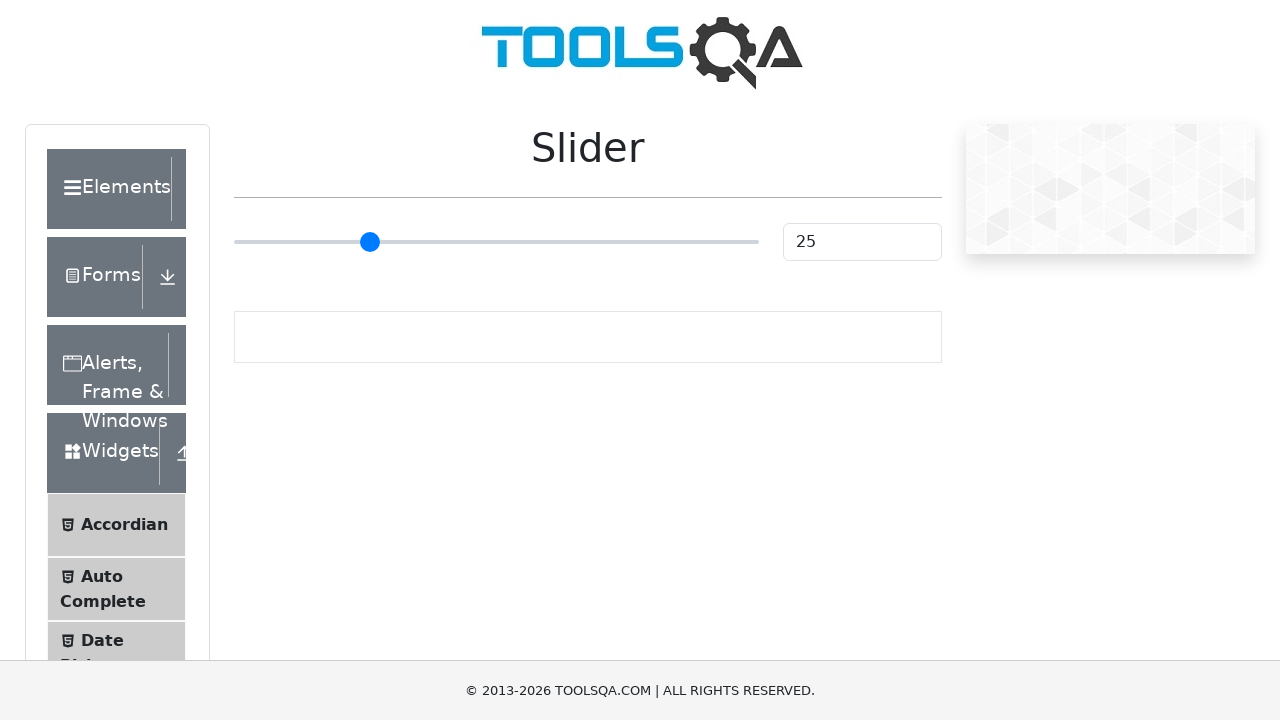

Recorded initial slider value: 25
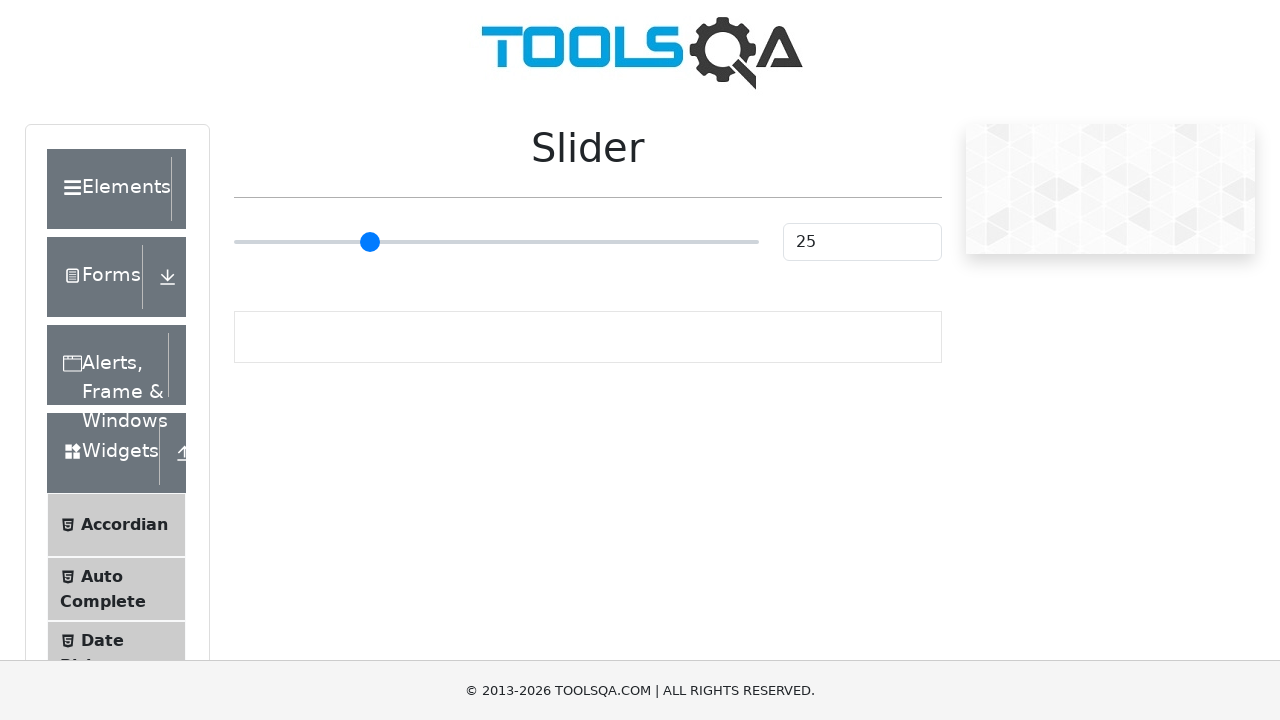

Retrieved slider bounding box
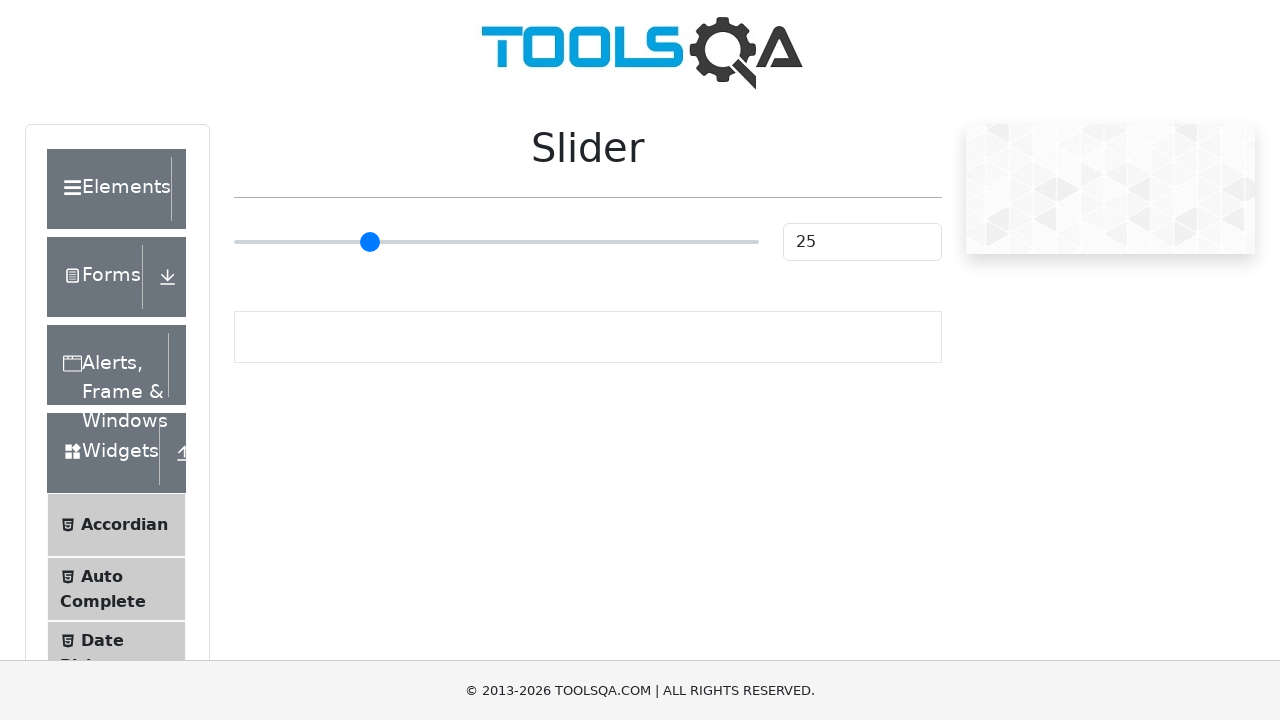

Hovered over slider handle at (496, 242) on input[type='range']
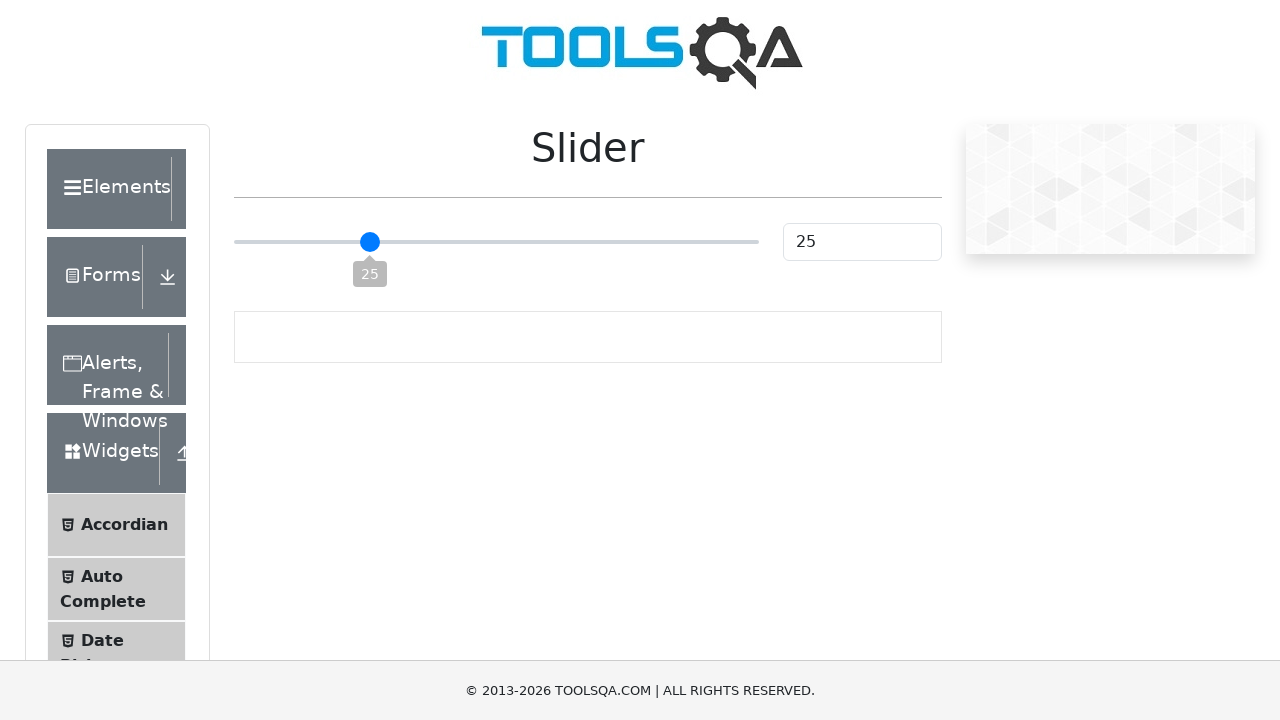

Pressed mouse button down on slider at (496, 242)
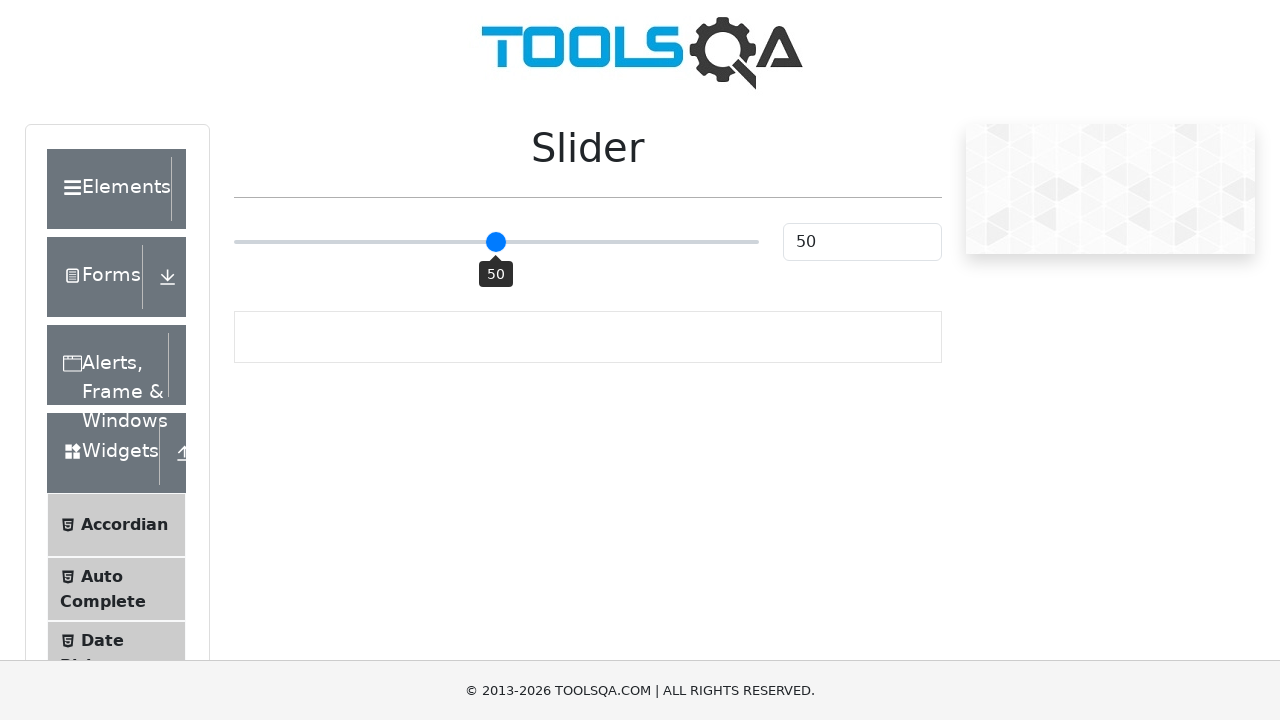

Dragged slider handle 50 pixels to the right at (284, 223)
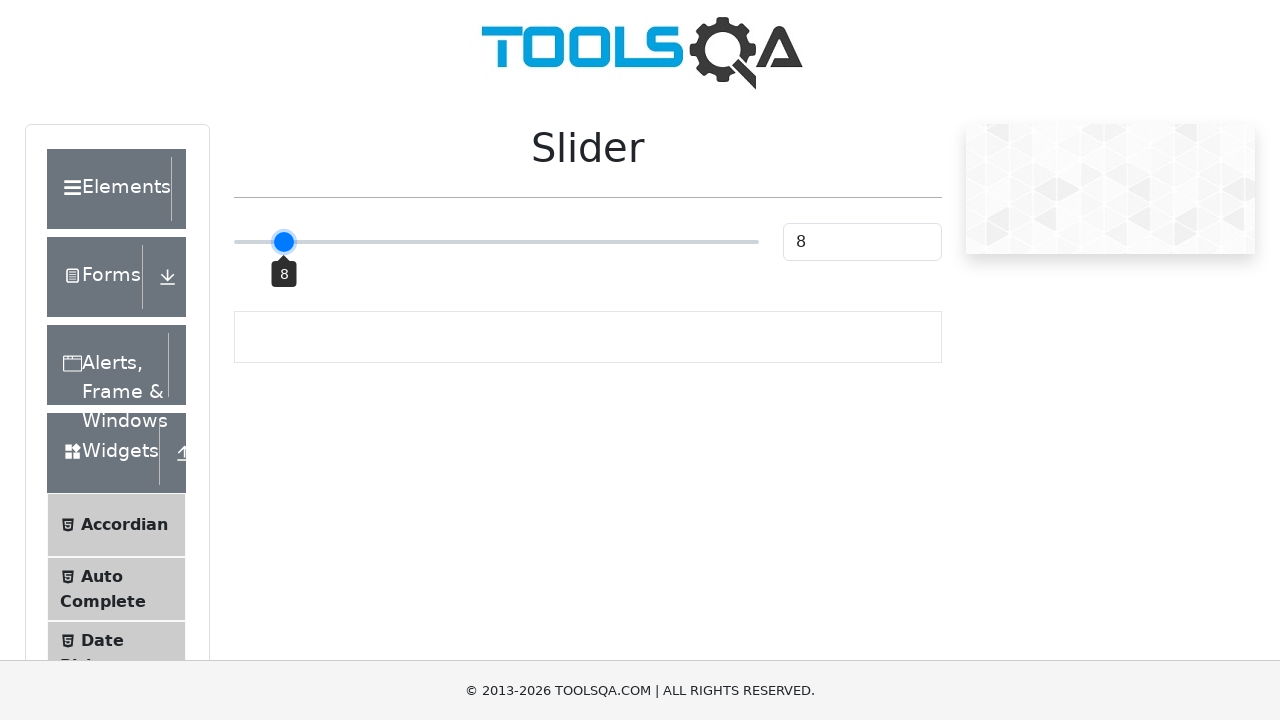

Released mouse button at (284, 223)
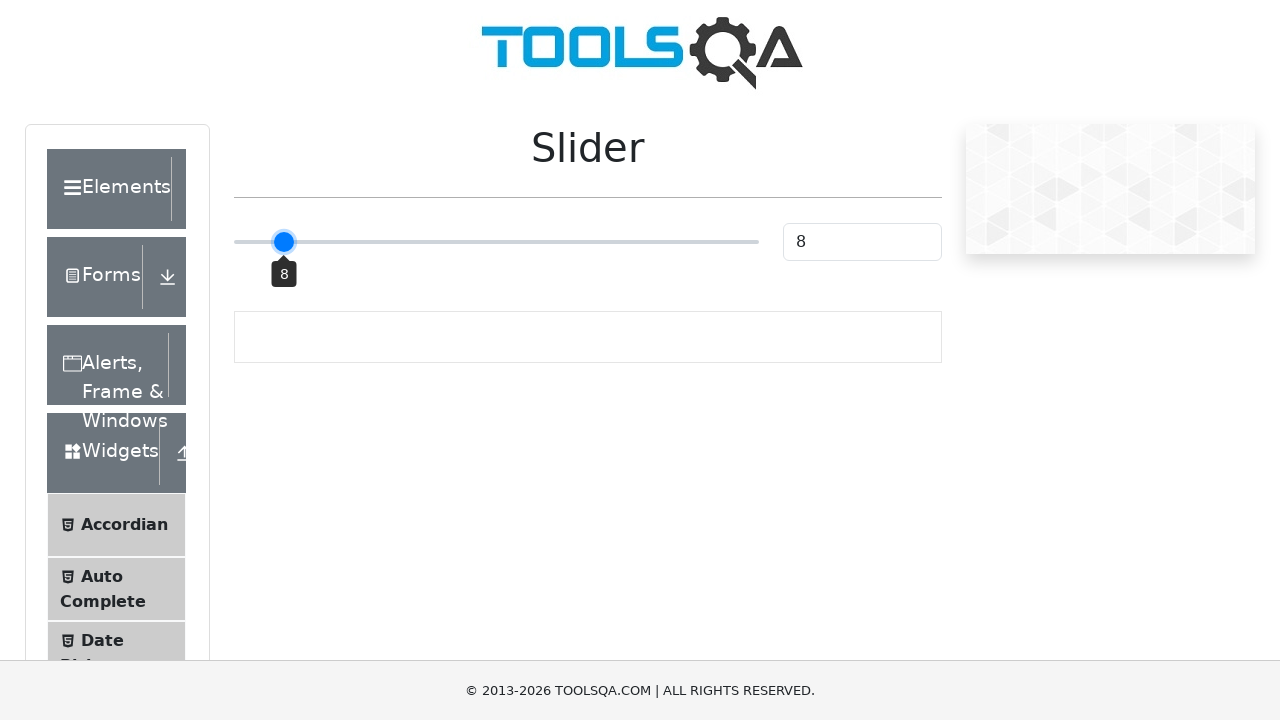

Slider value changed successfully
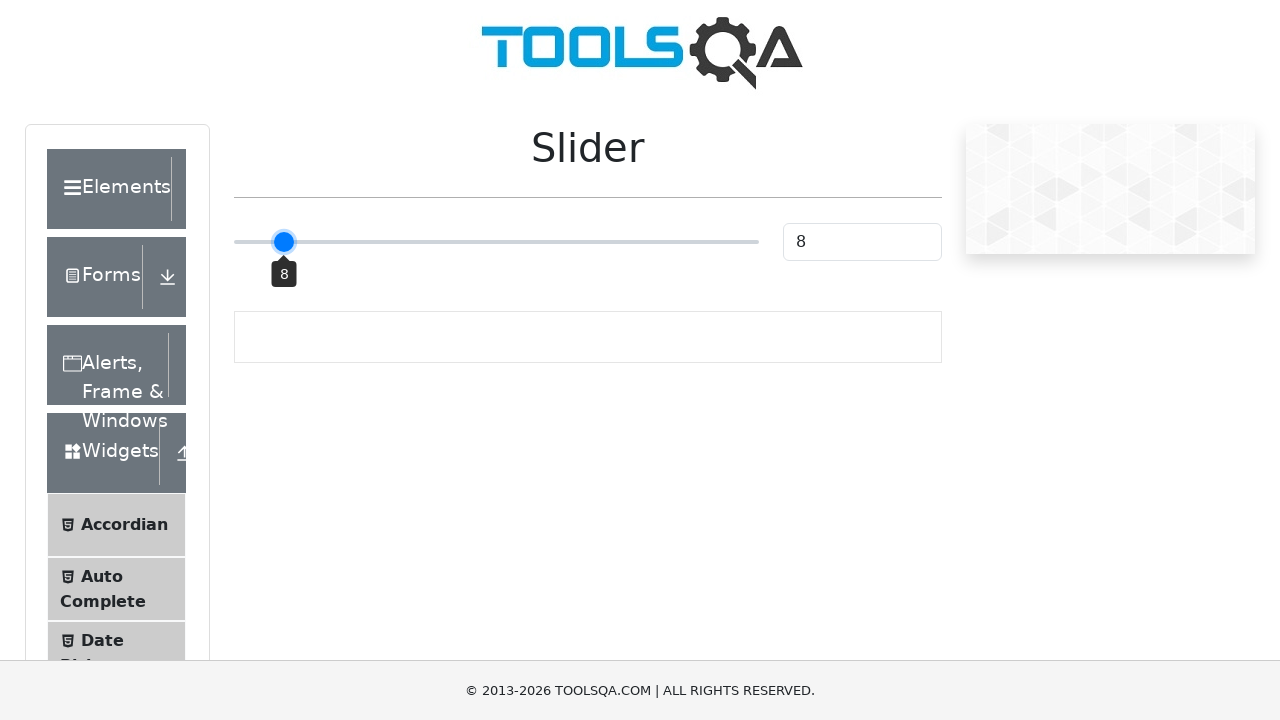

Asserted slider value is less than 30
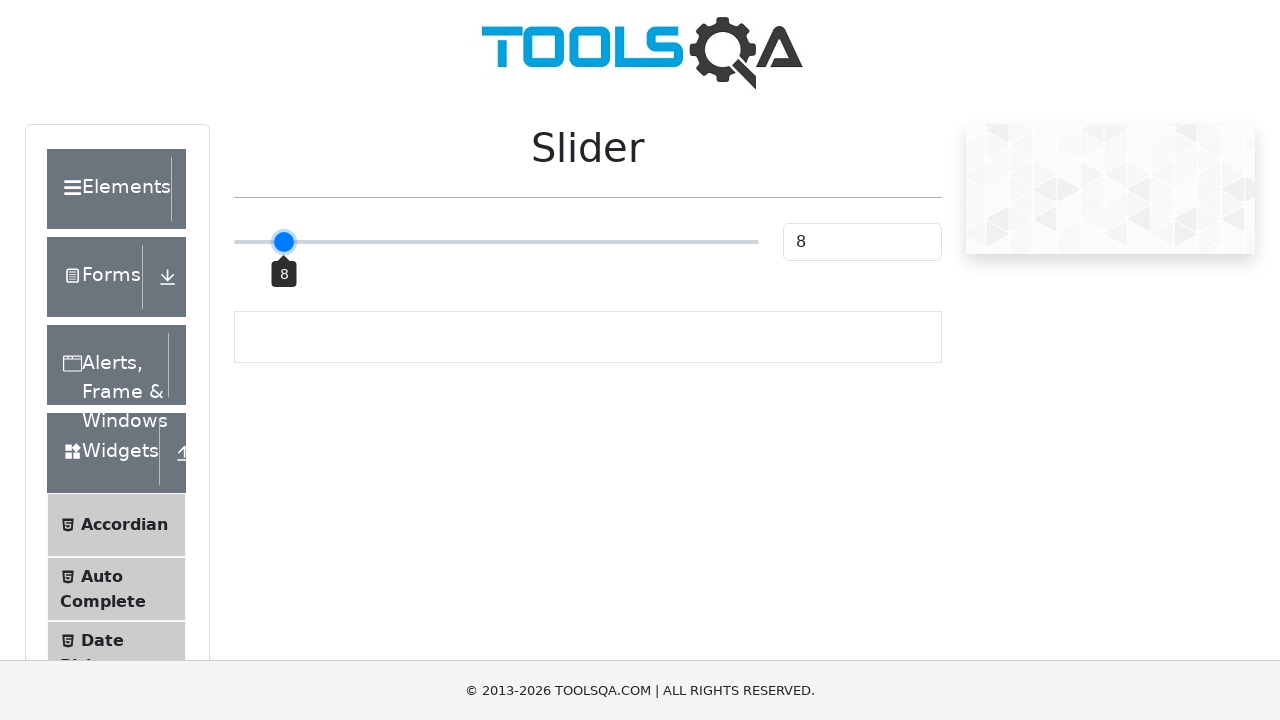

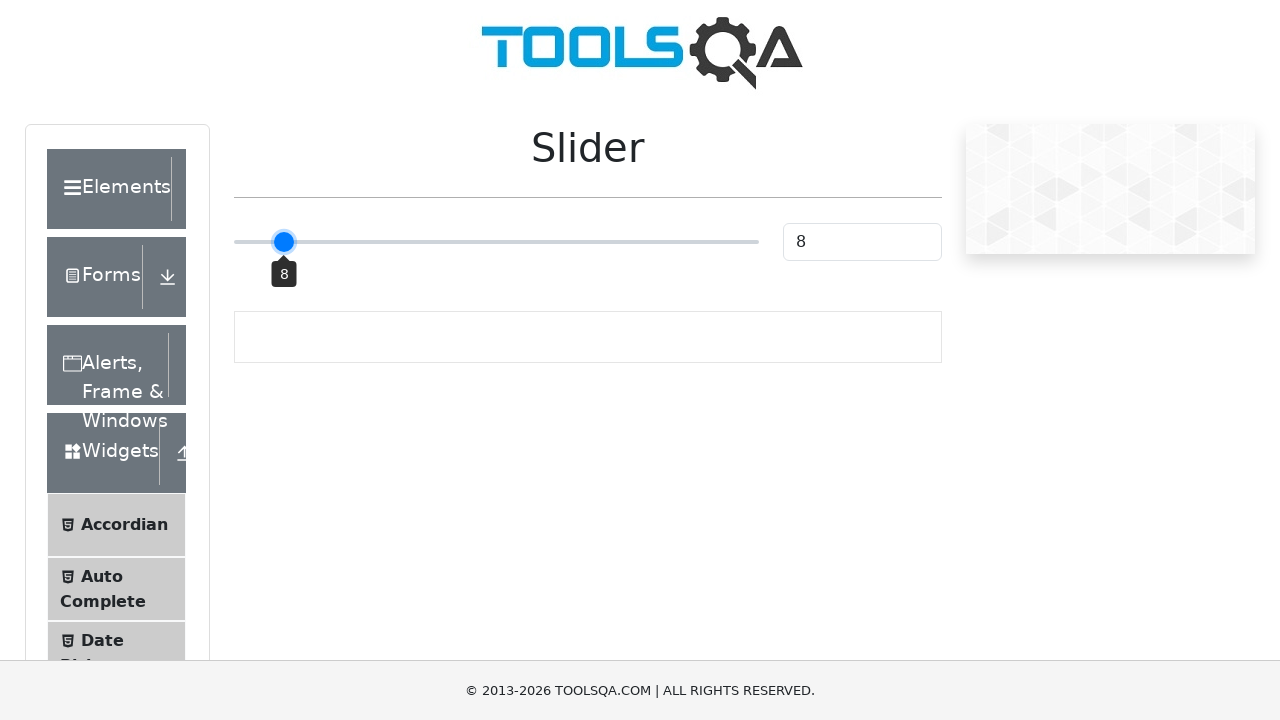